Tests calendar date picker functionality by navigating to May and selecting the 16th day

Starting URL: https://www.hyrtutorials.com/p/calendar-practice.html

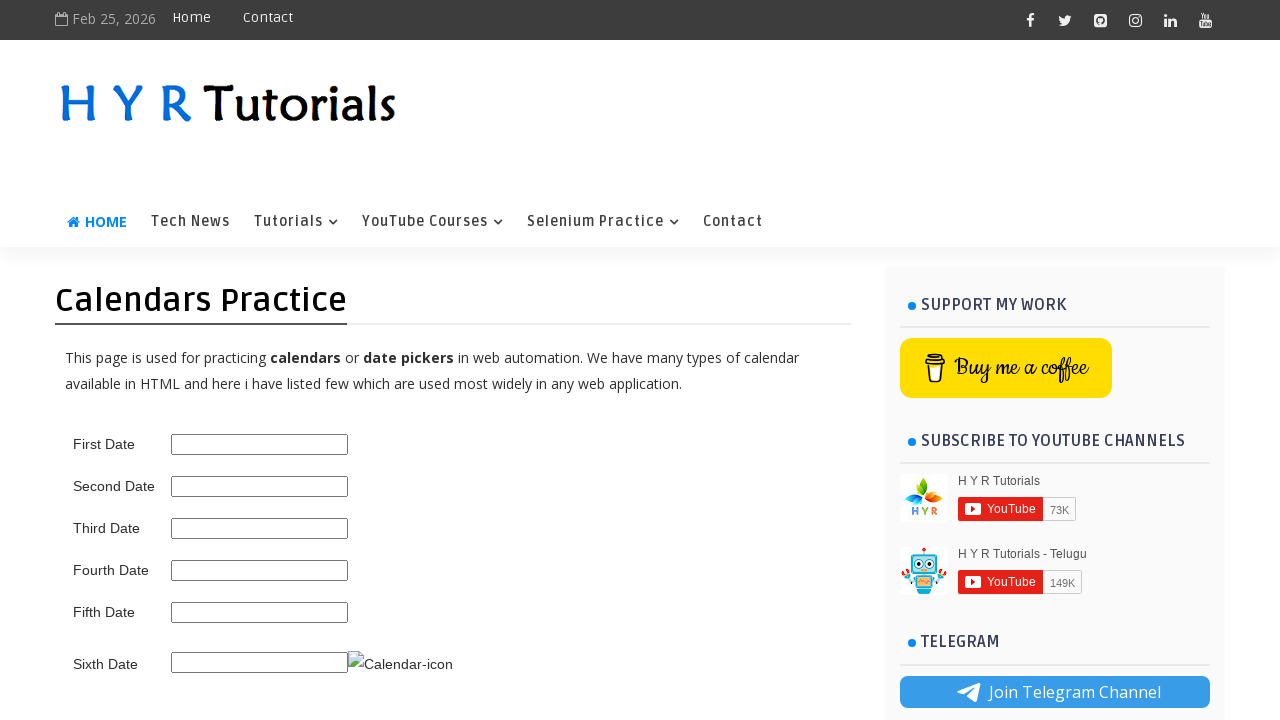

Clicked on second date picker to open calendar at (260, 486) on #second_date_picker
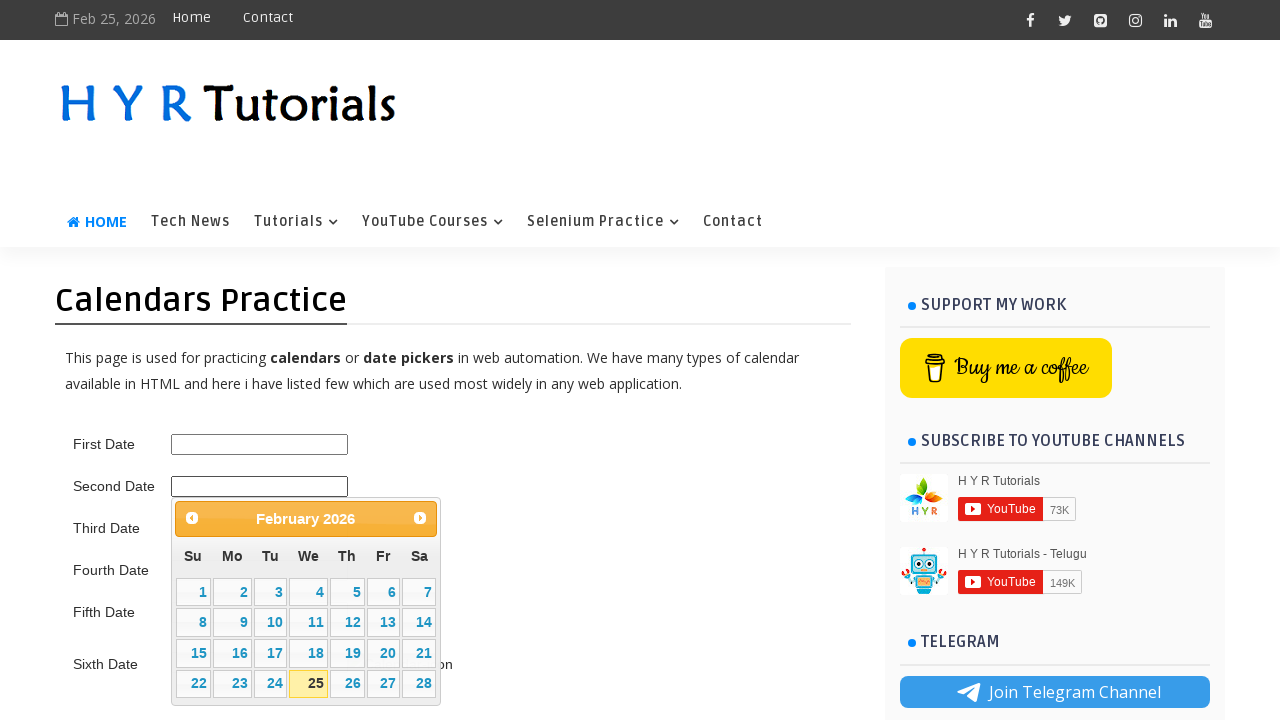

Clicked Next button to navigate to May at (420, 518) on a[title='Next']
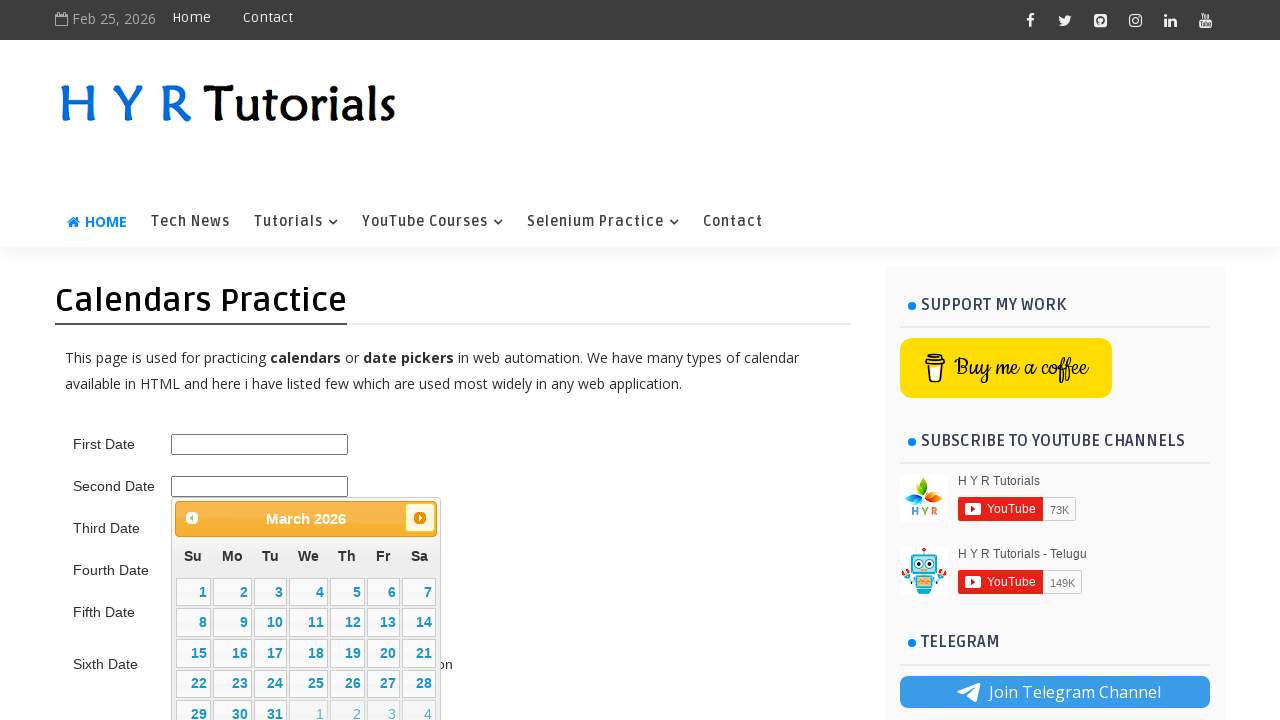

Clicked Next button to navigate to May at (420, 518) on a[title='Next']
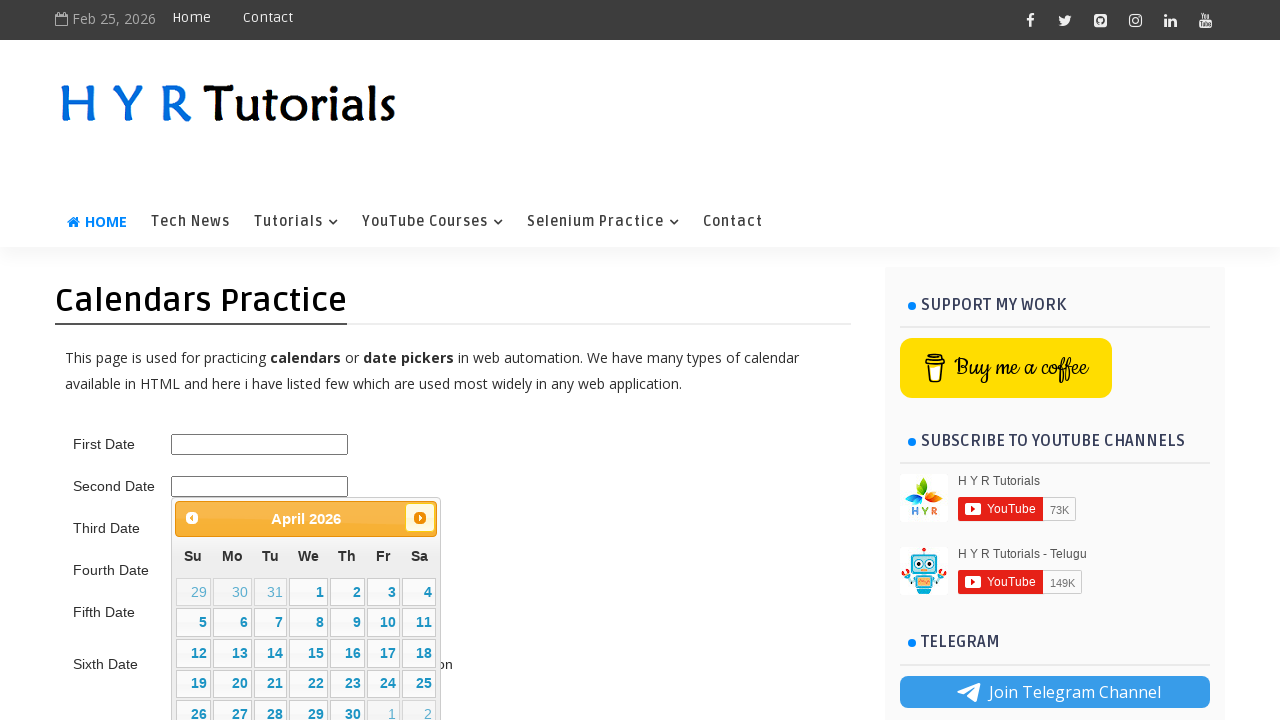

Clicked Next button to navigate to May at (420, 518) on a[title='Next']
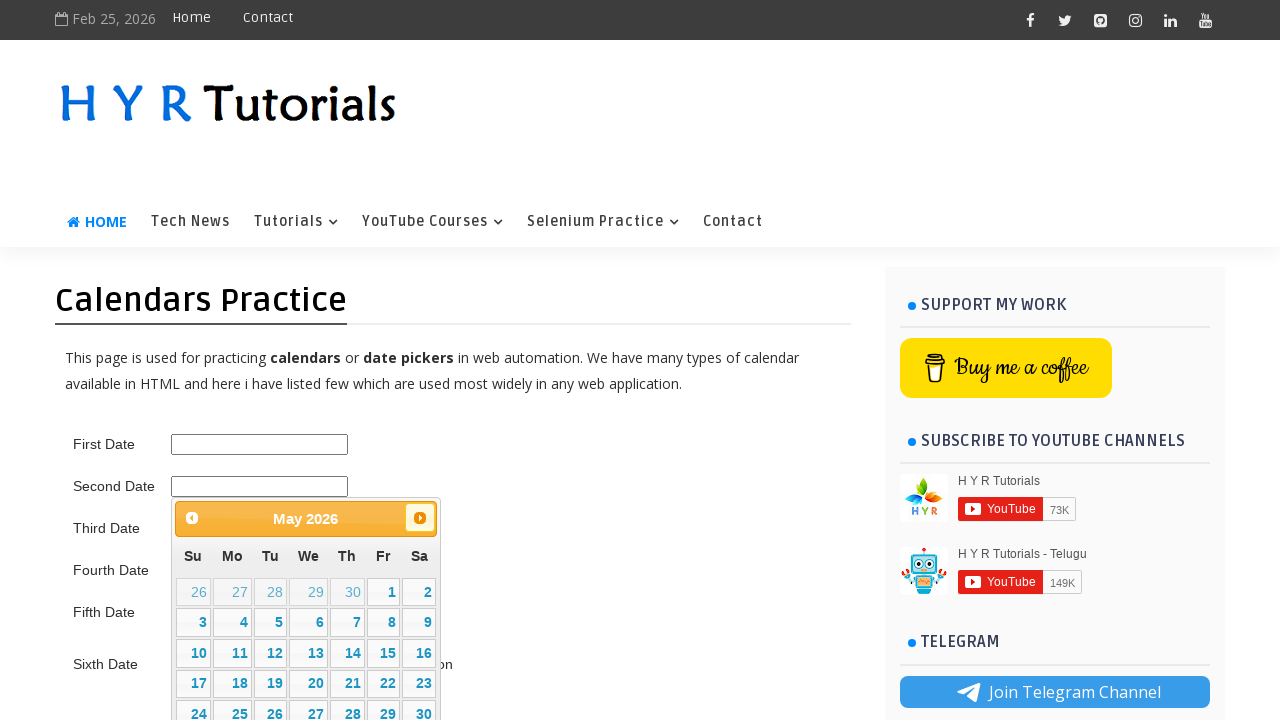

Selected the 16th day from May calendar at (419, 653) on xpath=//td[@data-handler='selectDay'] >> nth=20
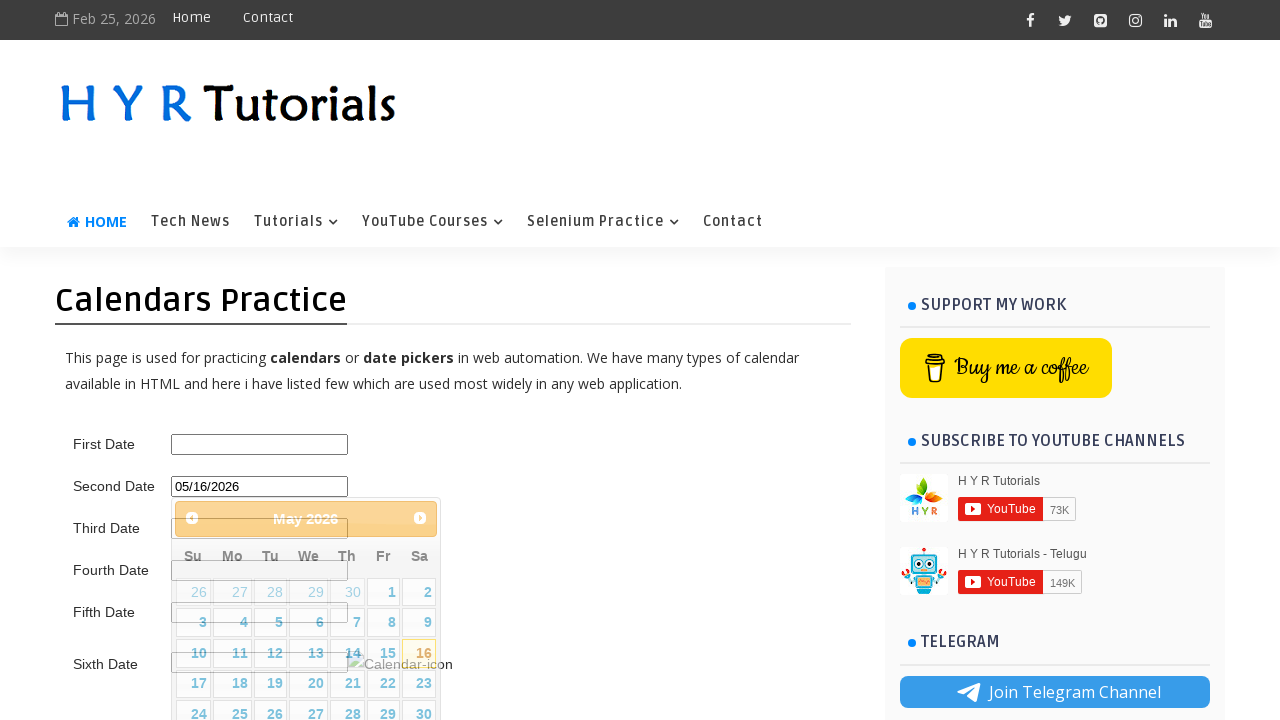

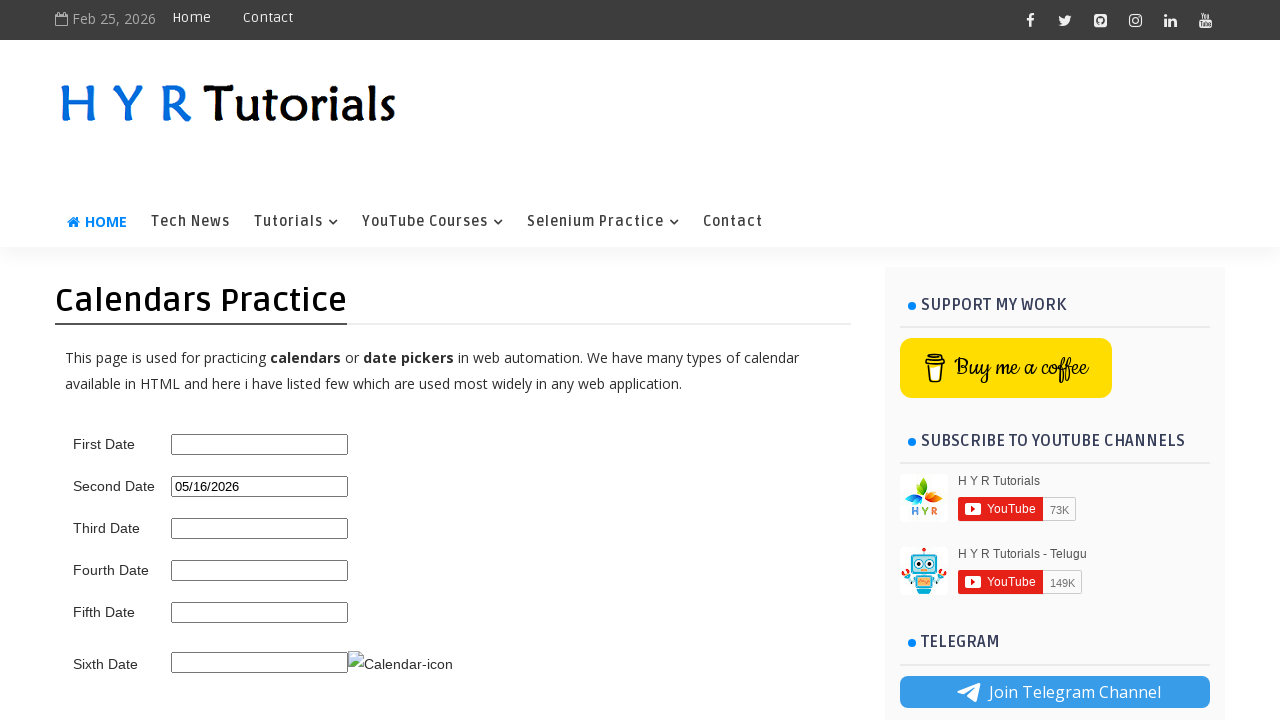